Navigates to the Getcalley demo page with a mobile viewport size (360x640) and verifies the page loads completely.

Starting URL: https://www.getcalley.com/see-a-demo/

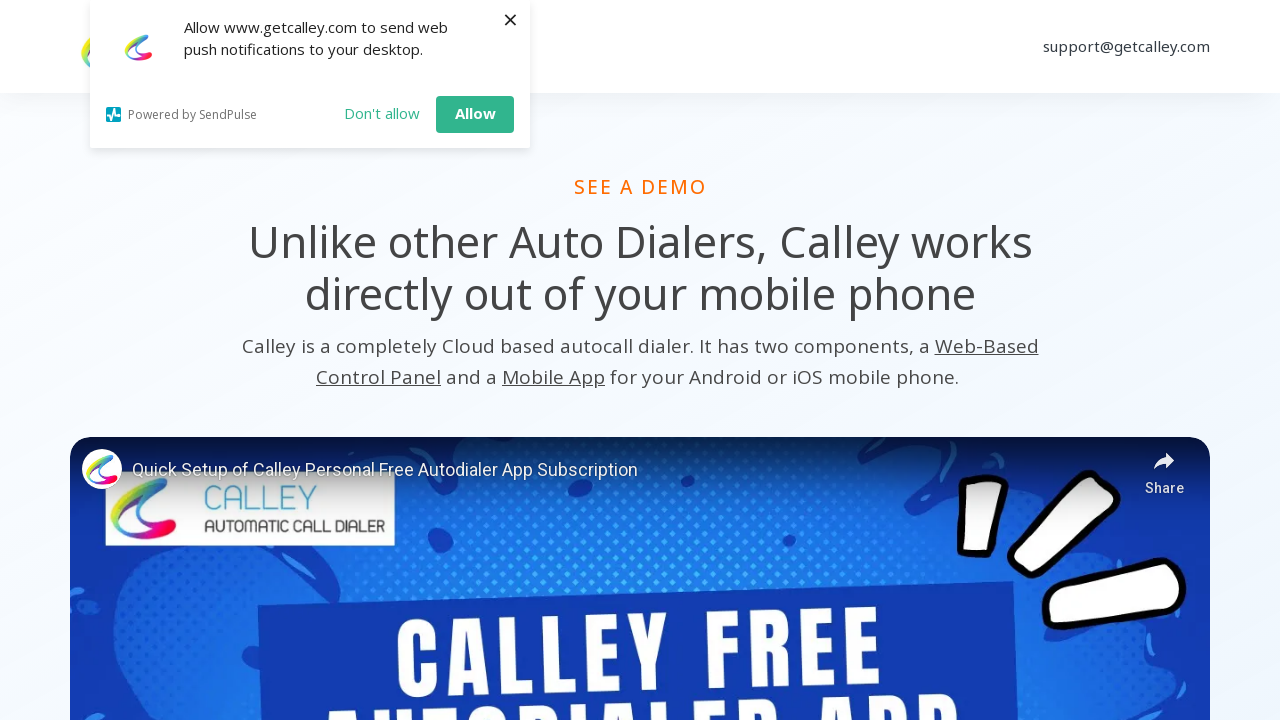

Set mobile viewport size to 360x640
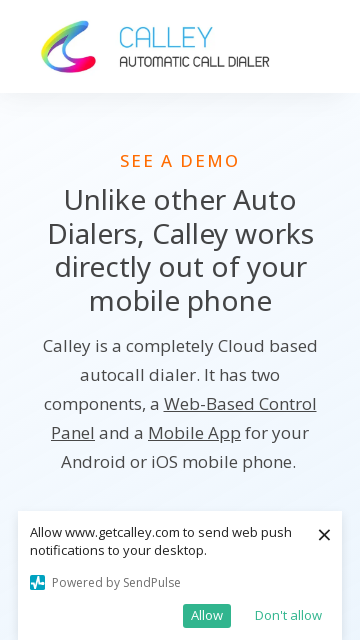

Waited for page to reach networkidle state
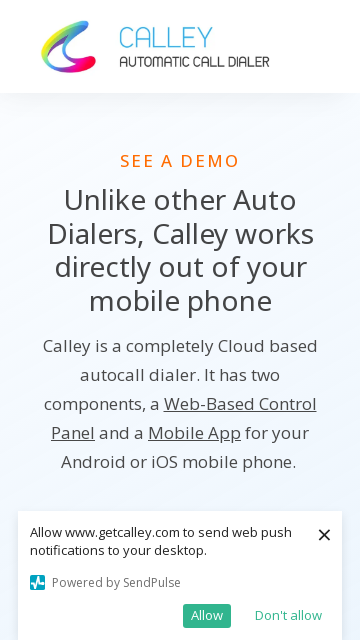

Verified body element is present on page
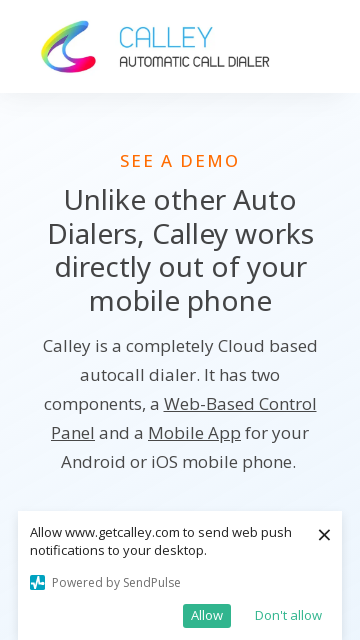

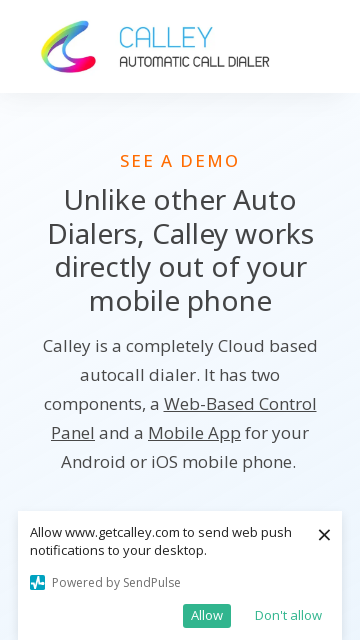